Tests drag and drop functionality on jQuery UI demo page by dragging an element and dropping it onto a target area

Starting URL: https://jqueryui.com/droppable/

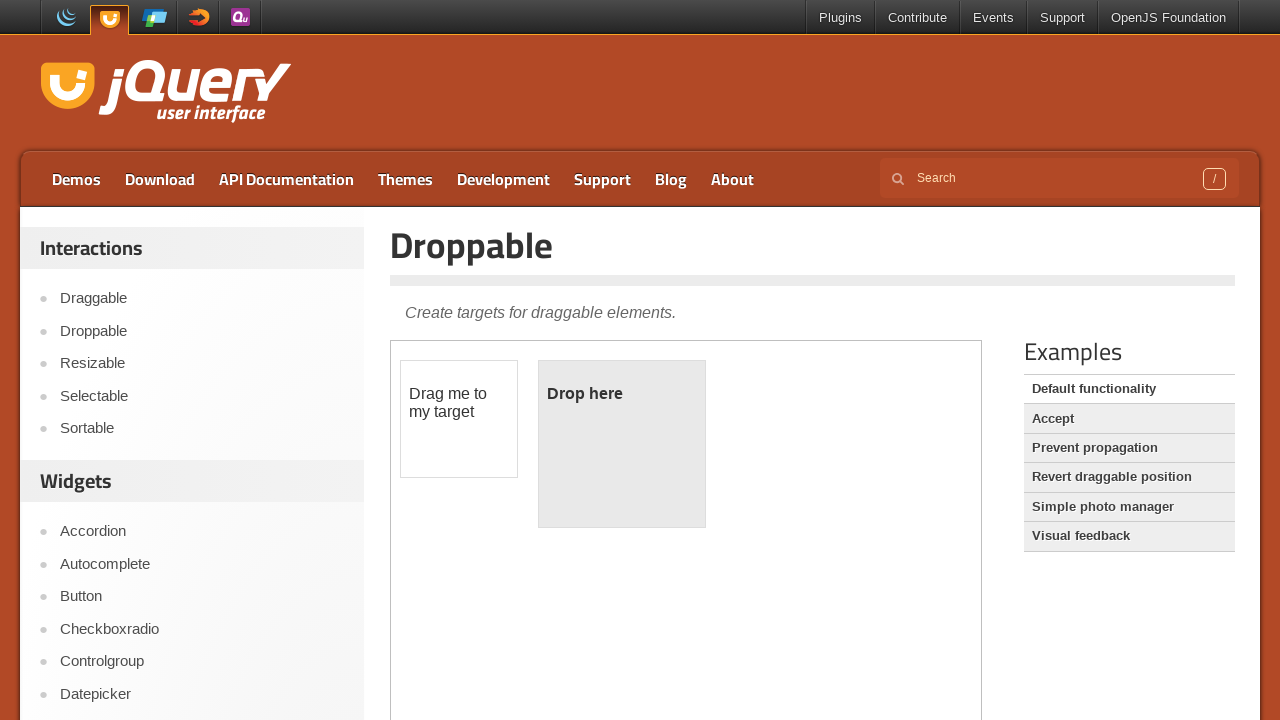

Navigated to jQuery UI droppable demo page
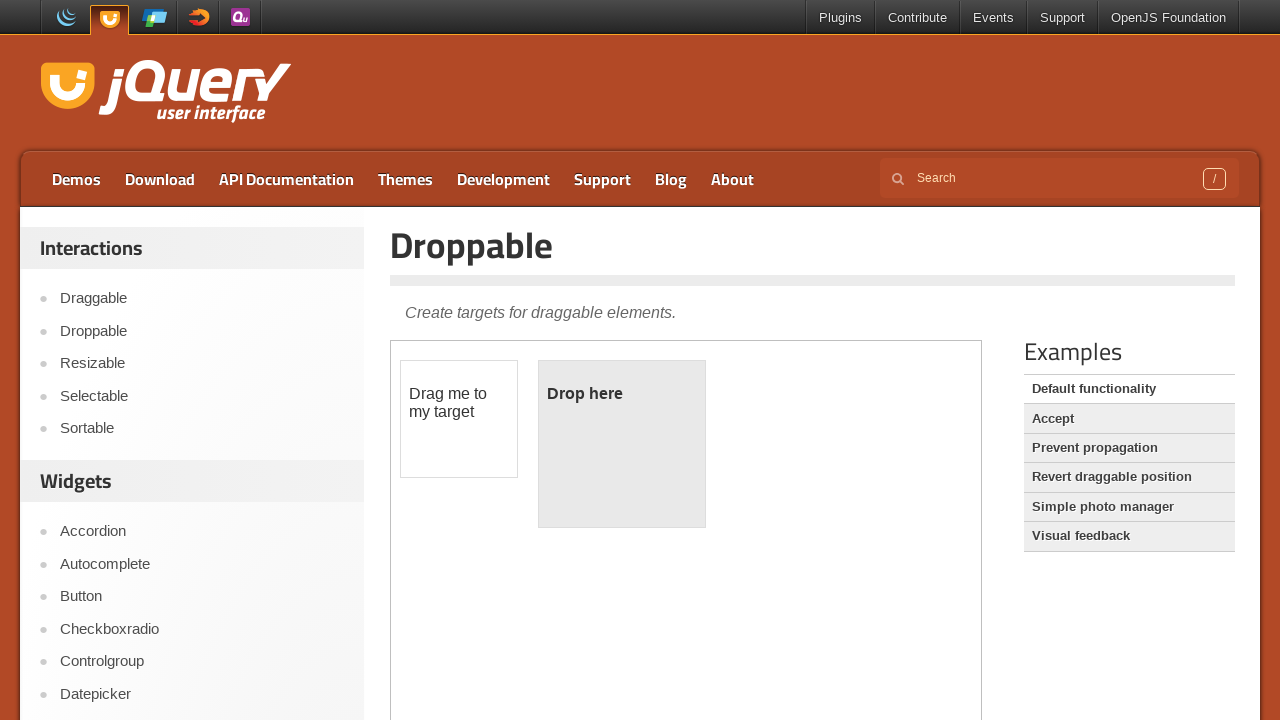

Located iframe containing drag and drop demo
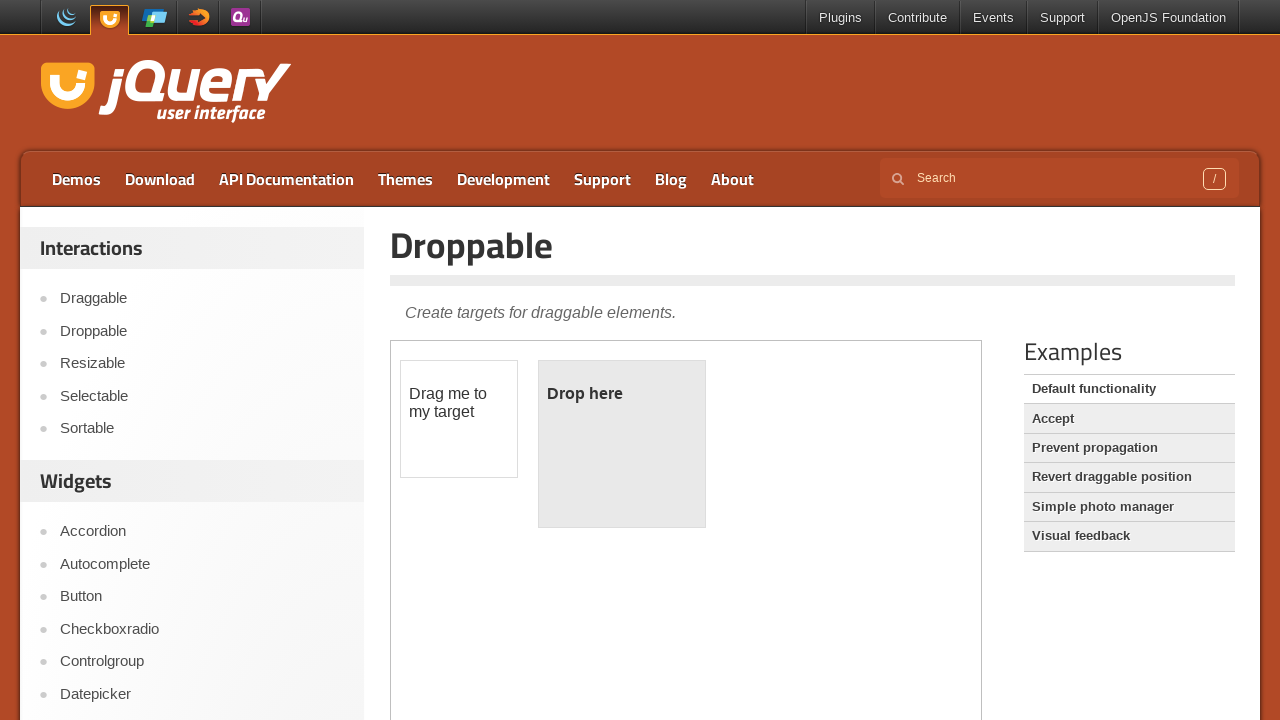

Located draggable element with id 'draggable'
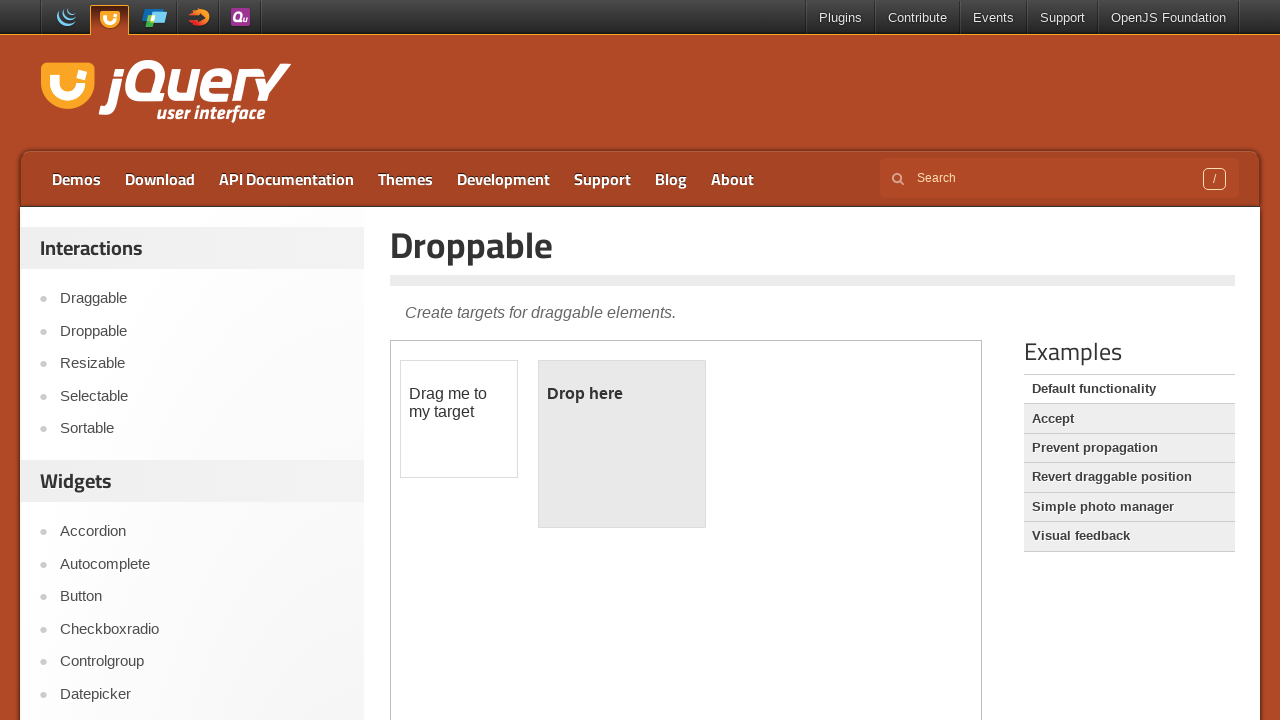

Located droppable target area with id 'droppable'
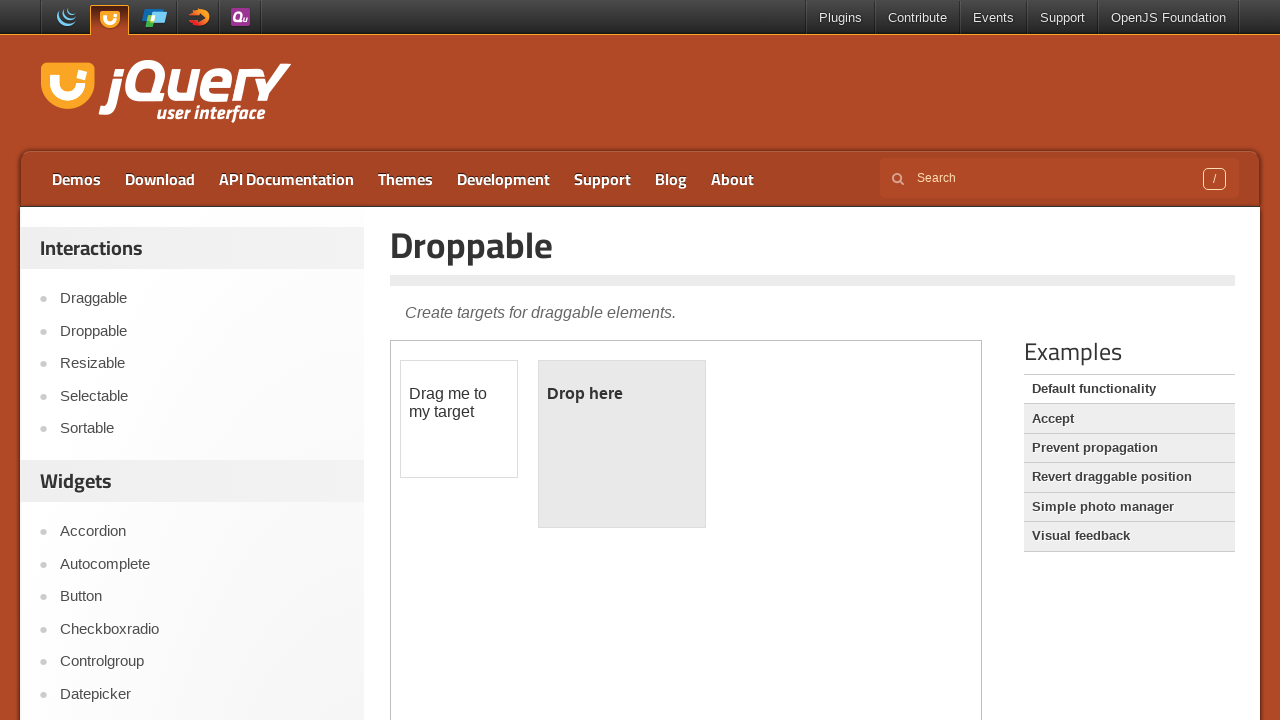

Dragged element onto droppable target area at (622, 444)
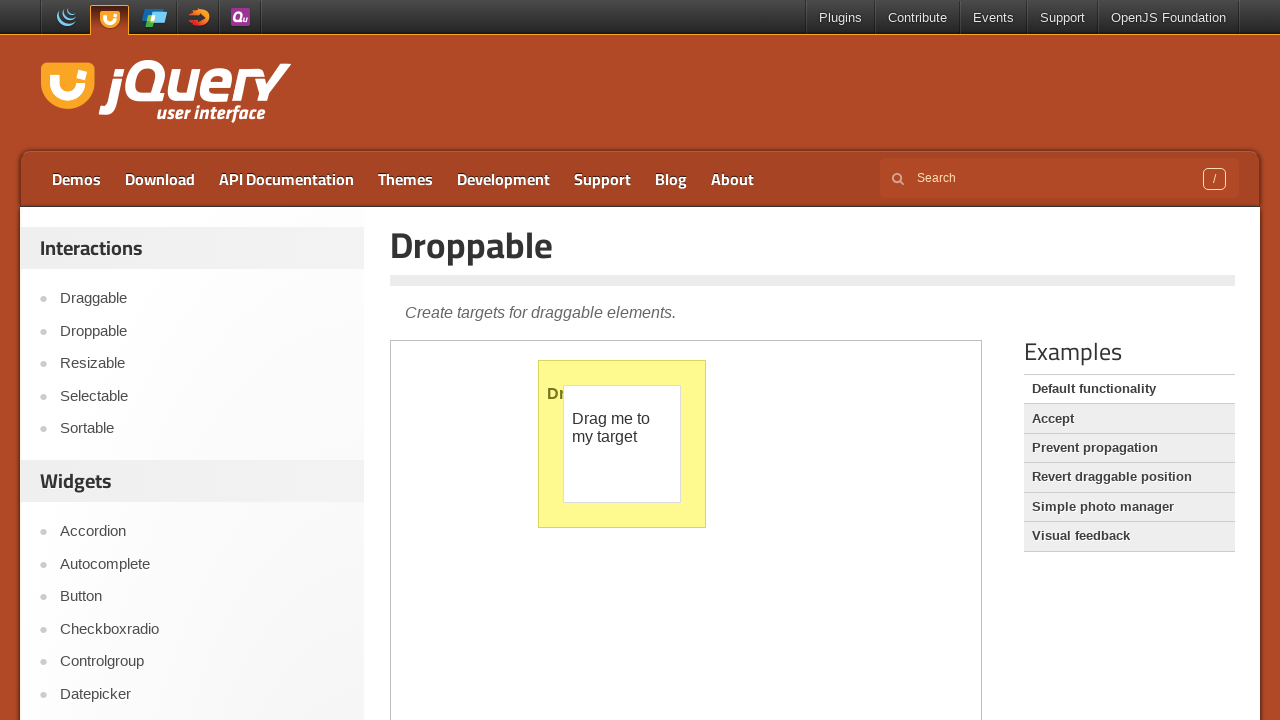

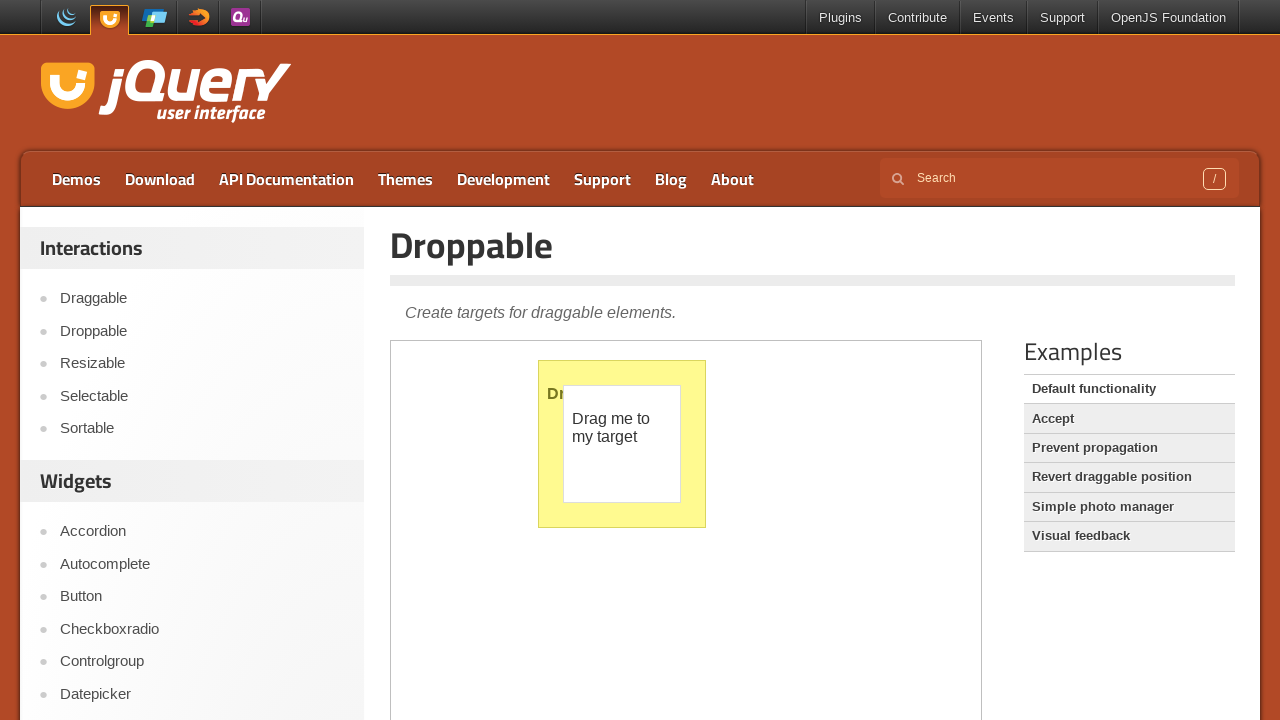